Tests clicking the "Get started" link on the Playwright homepage and verifying navigation to the Installation page

Starting URL: https://playwright.dev/

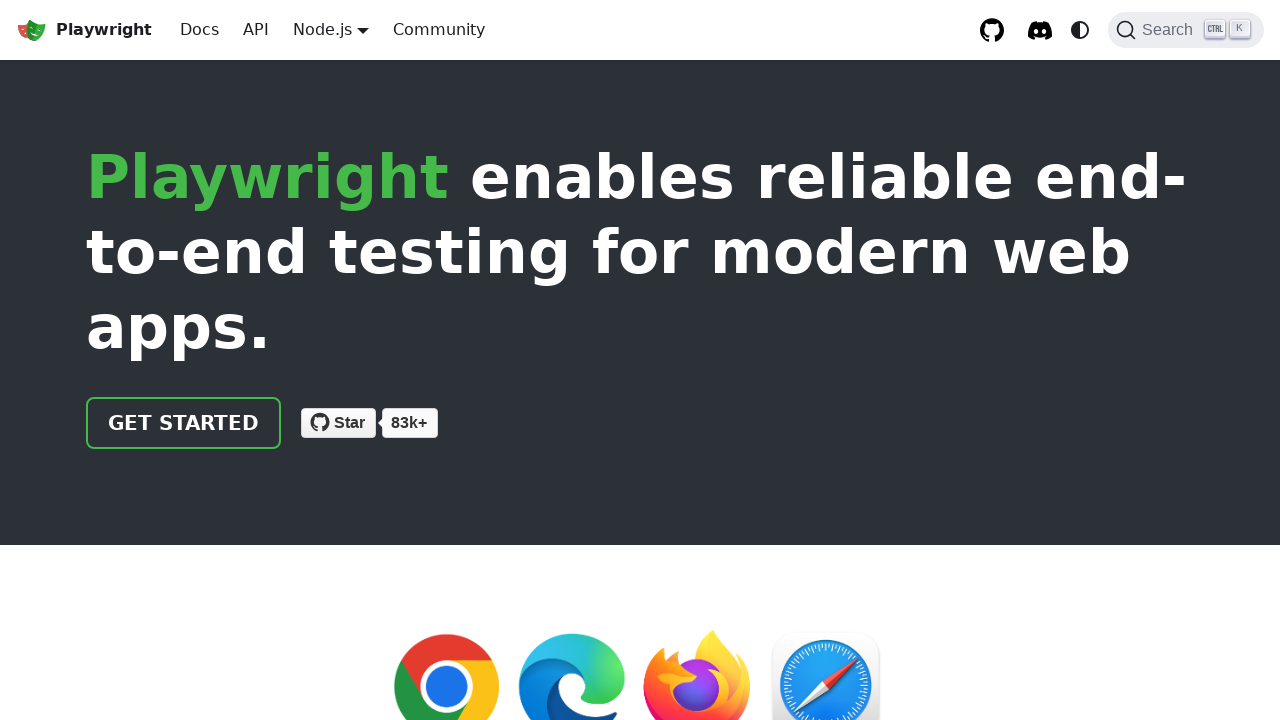

Clicked 'Get started' link on Playwright homepage at (184, 423) on internal:role=link[name="Get started"i]
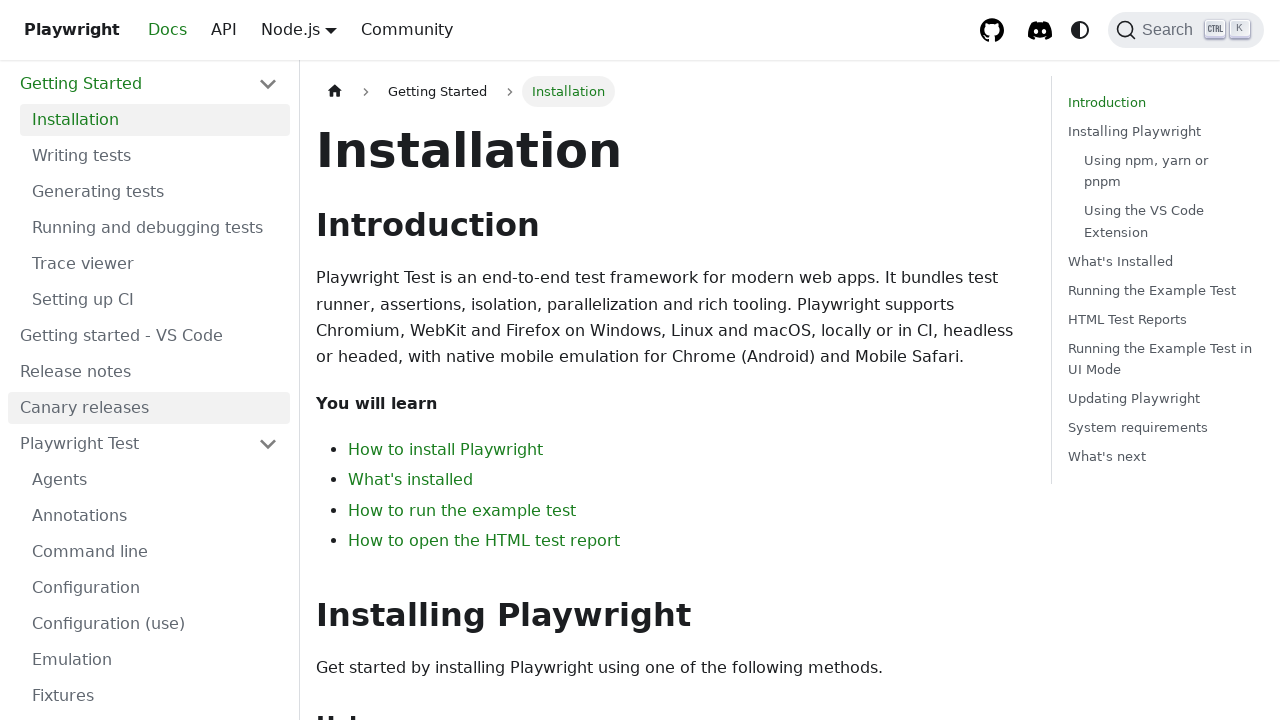

Installation heading is visible, navigation to Installation page confirmed
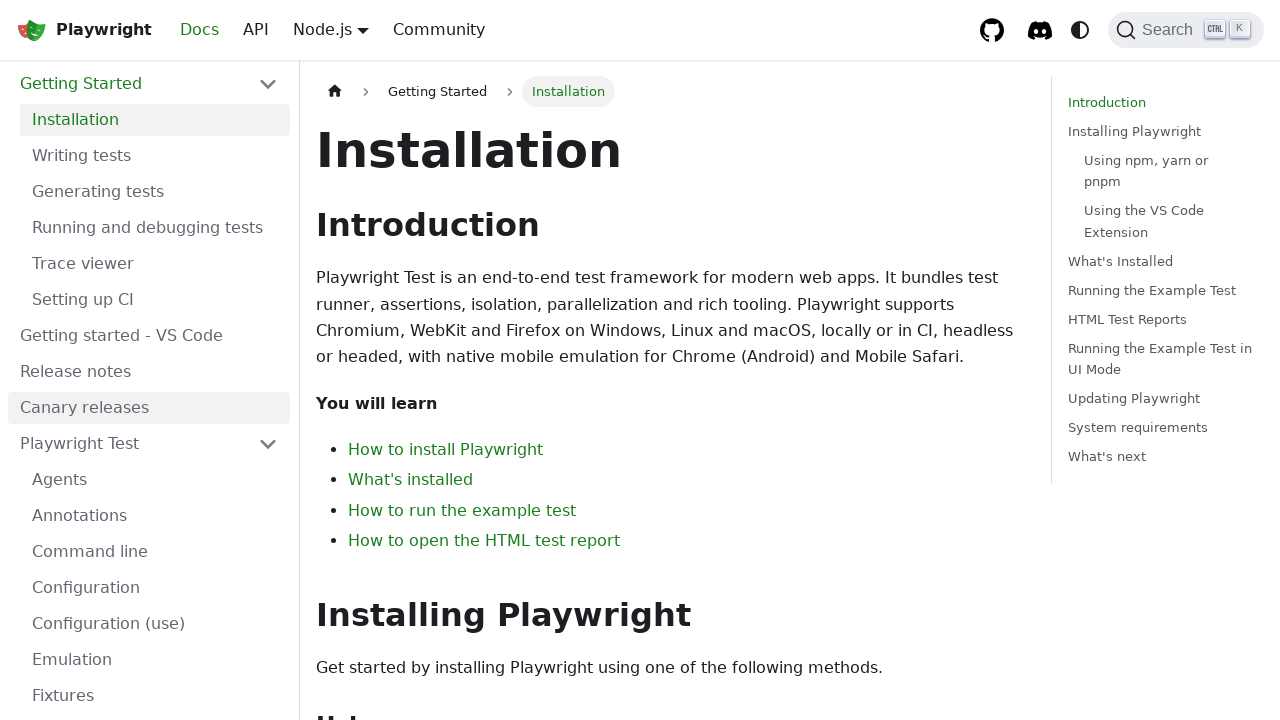

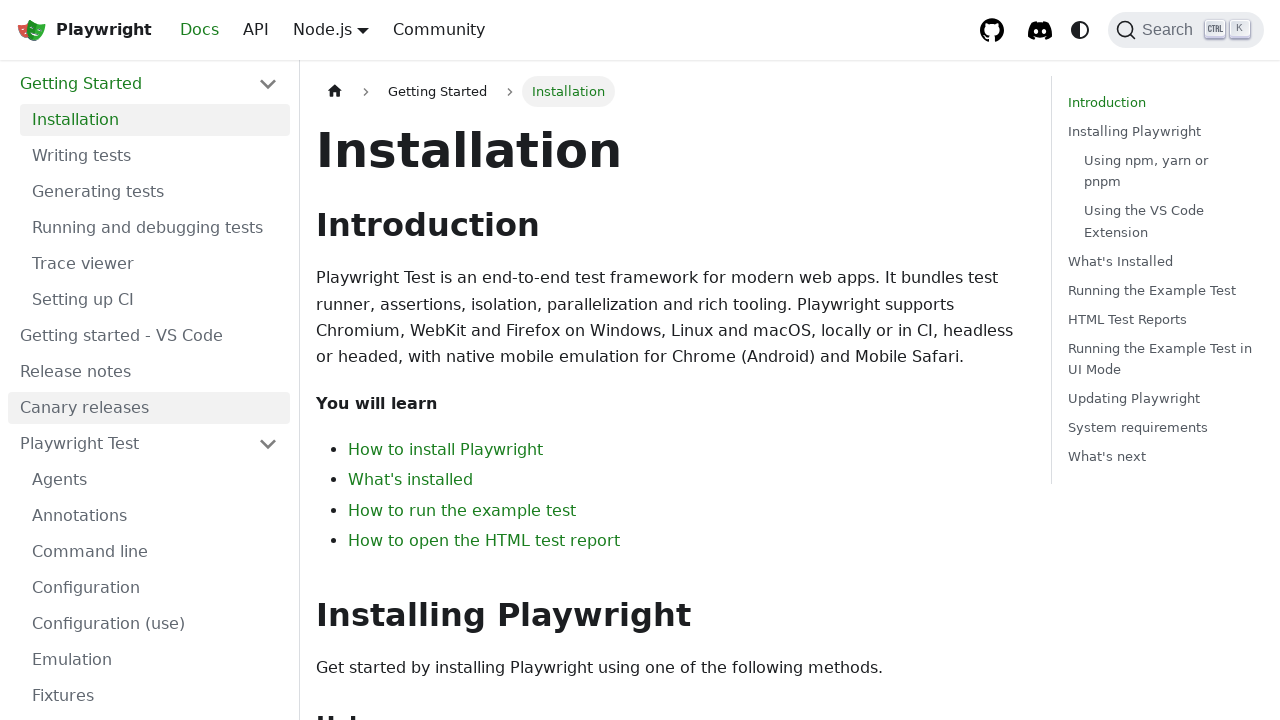